Tests a registration form by filling in input fields (name and another field) and selecting a Male radio button option on a demo site.

Starting URL: https://vinothqaacademy.com/demo-site/

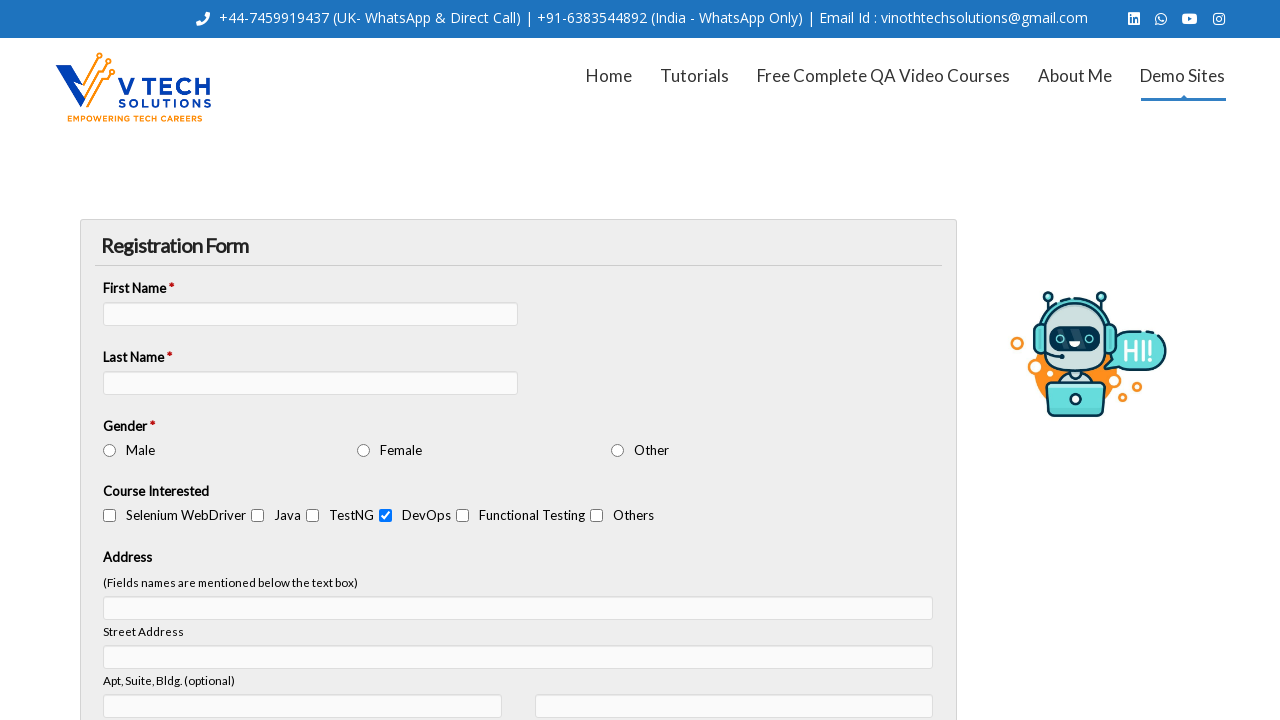

Navigated to demo site registration page
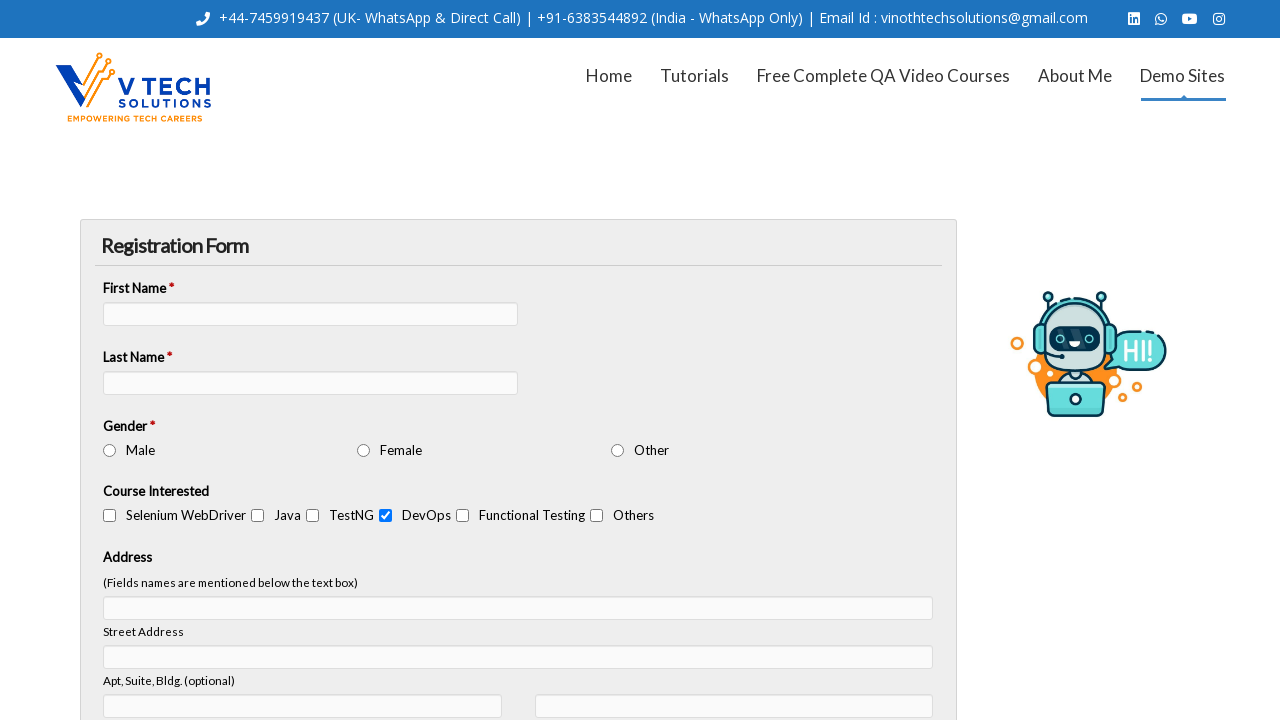

Filled name field with 'John Smith' on input[name='vfb-5']
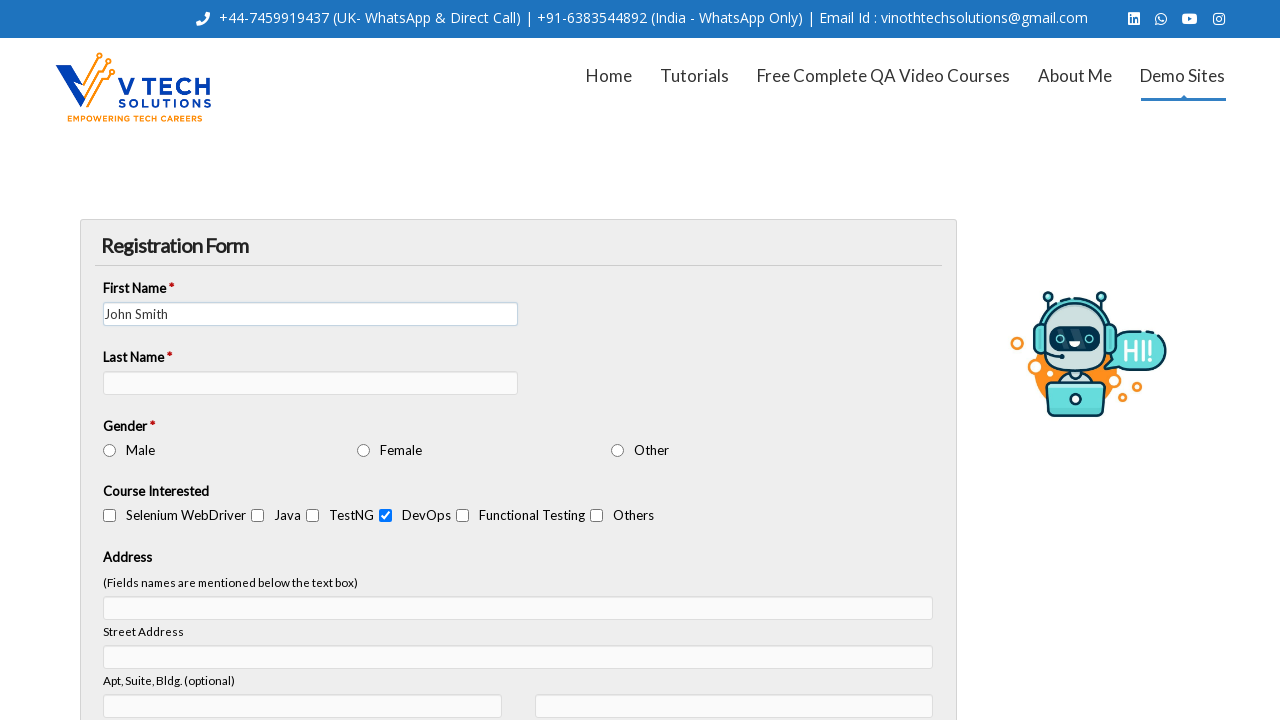

Filled email field with 'john.smith@testmail.com' on input[name='vfb-7']
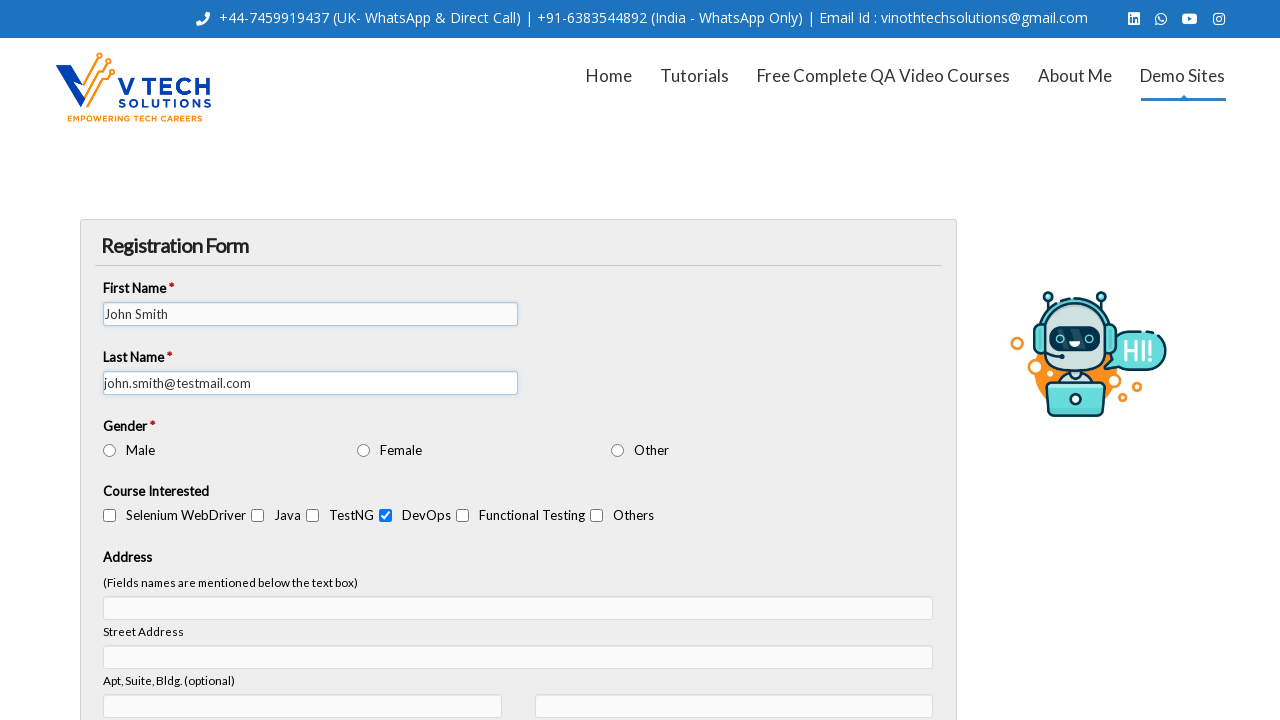

Selected Male radio button option at (110, 450) on input[value='Male']
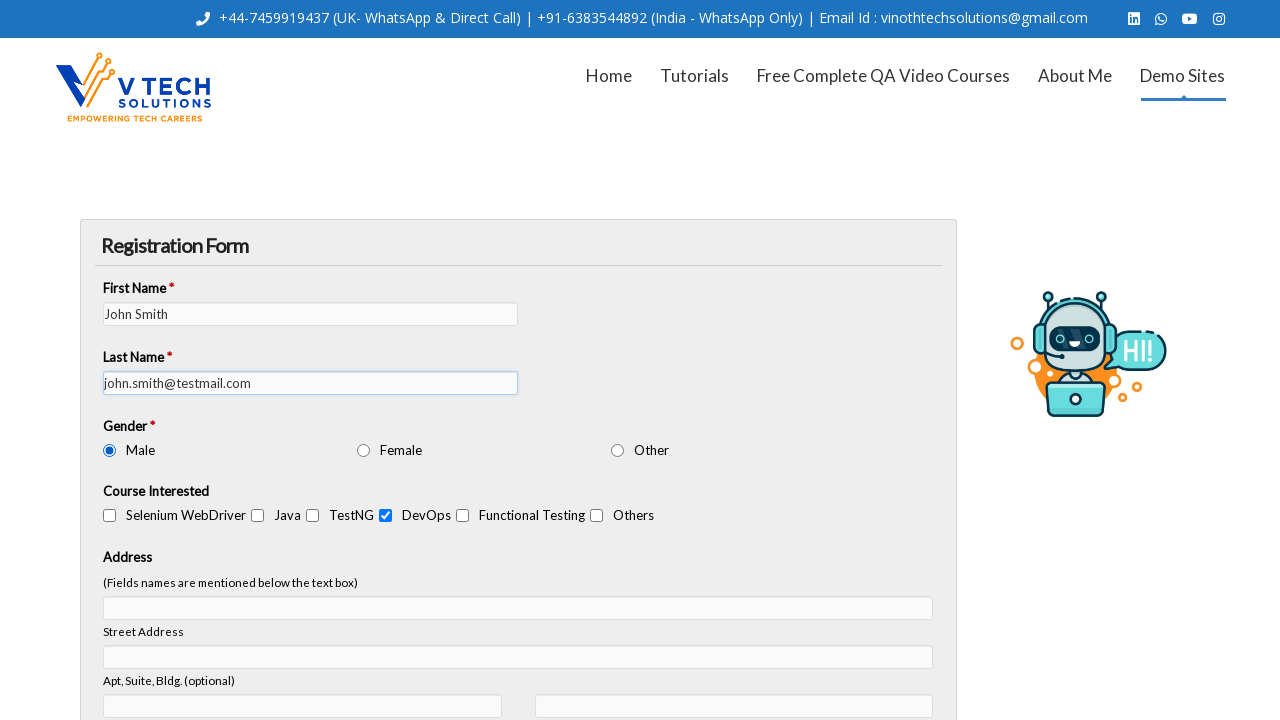

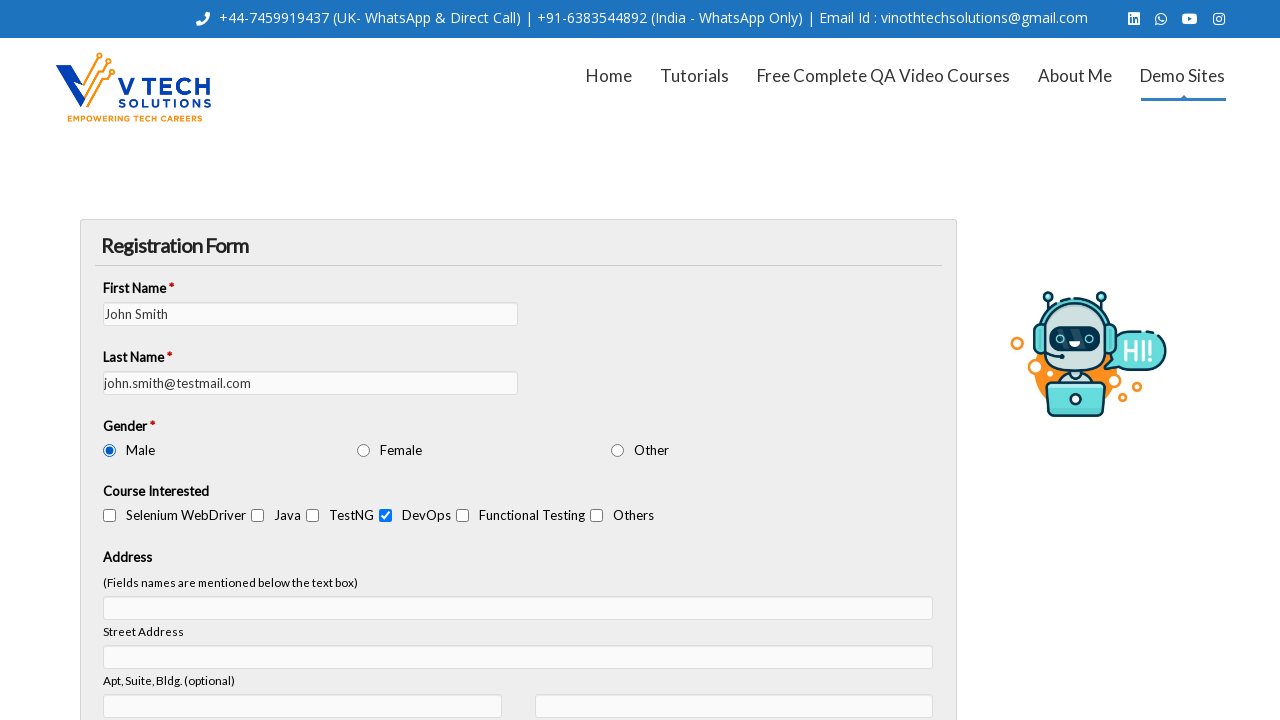